Tests the global search functionality with invalid input and verifies the "No results" message is displayed

Starting URL: https://playwright.dev

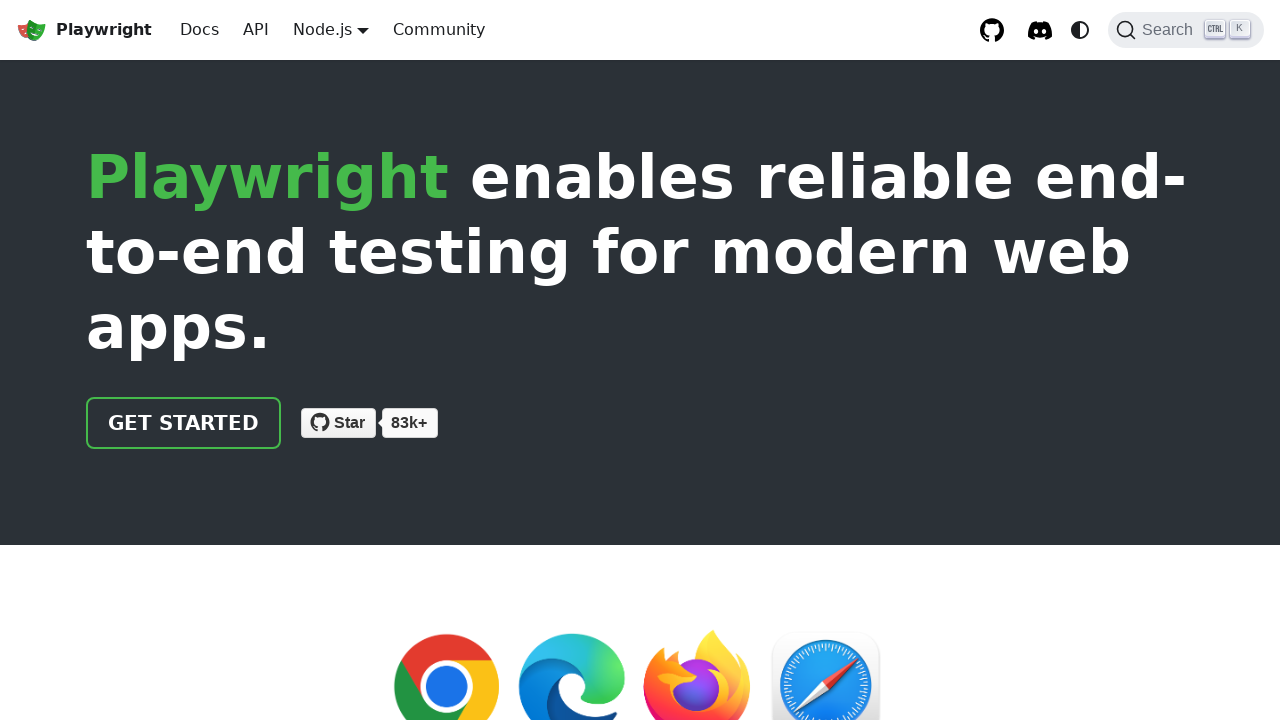

Clicked the DocSearch button in the global header at (1186, 30) on button.DocSearch
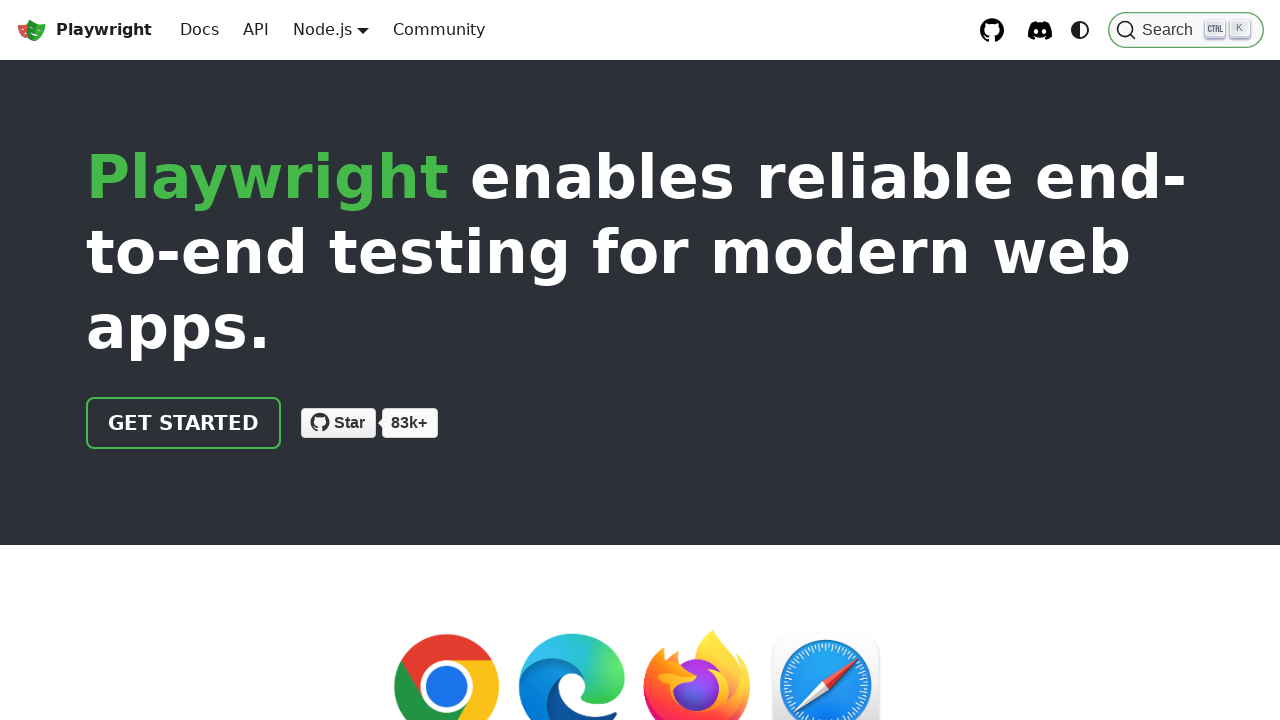

Filled search field with invalid input: 'qwertyuiop asdfghjkl zxcvbnm' on input.DocSearch-Input
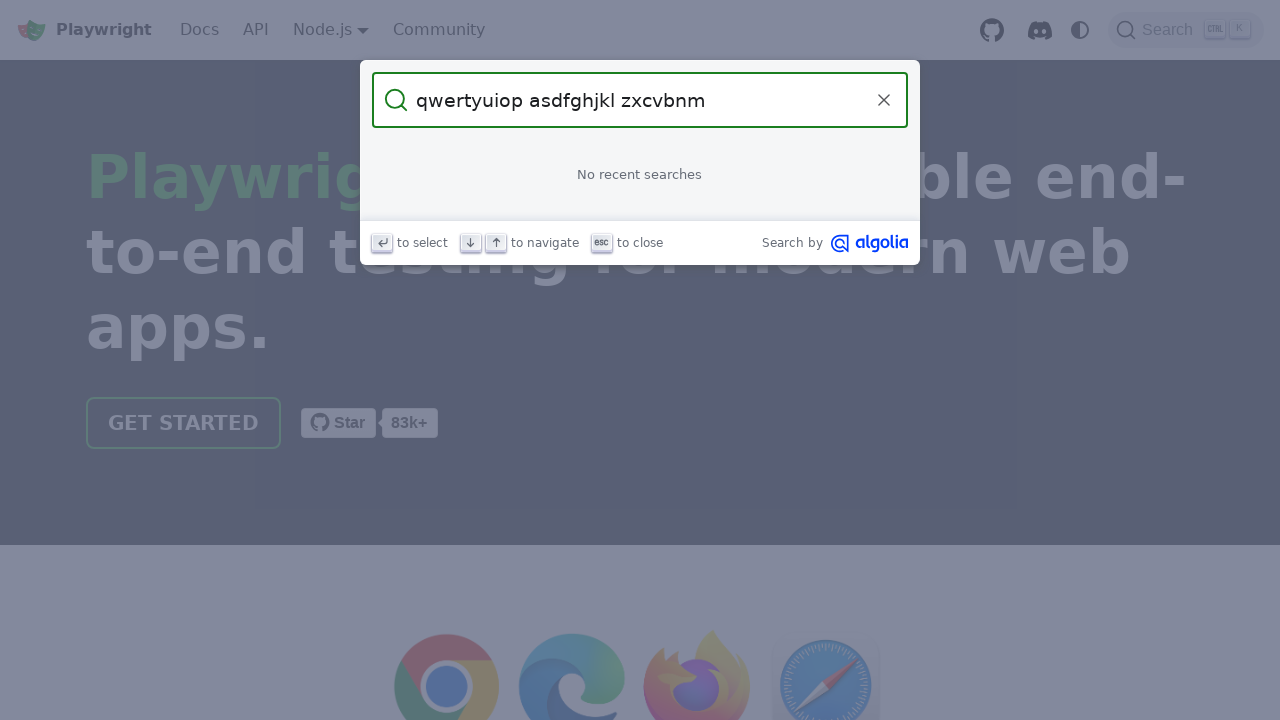

Waited for 'No results' message to appear
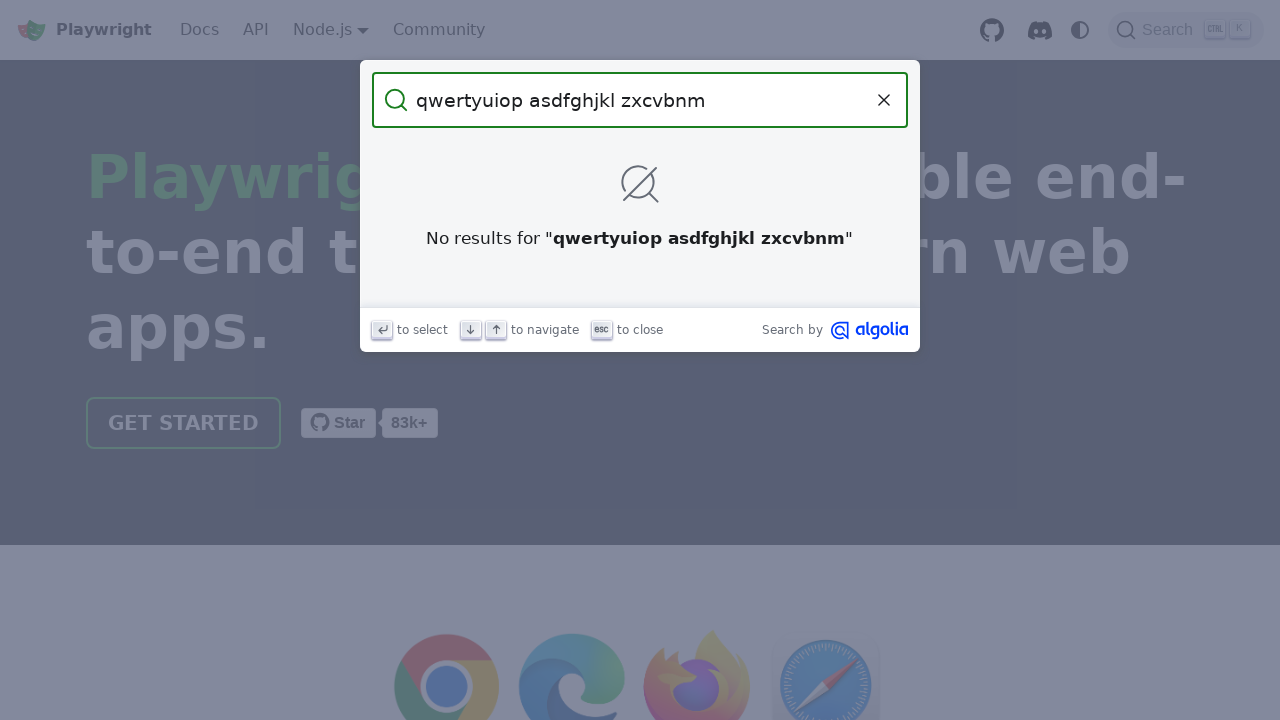

Retrieved 'No results' message text
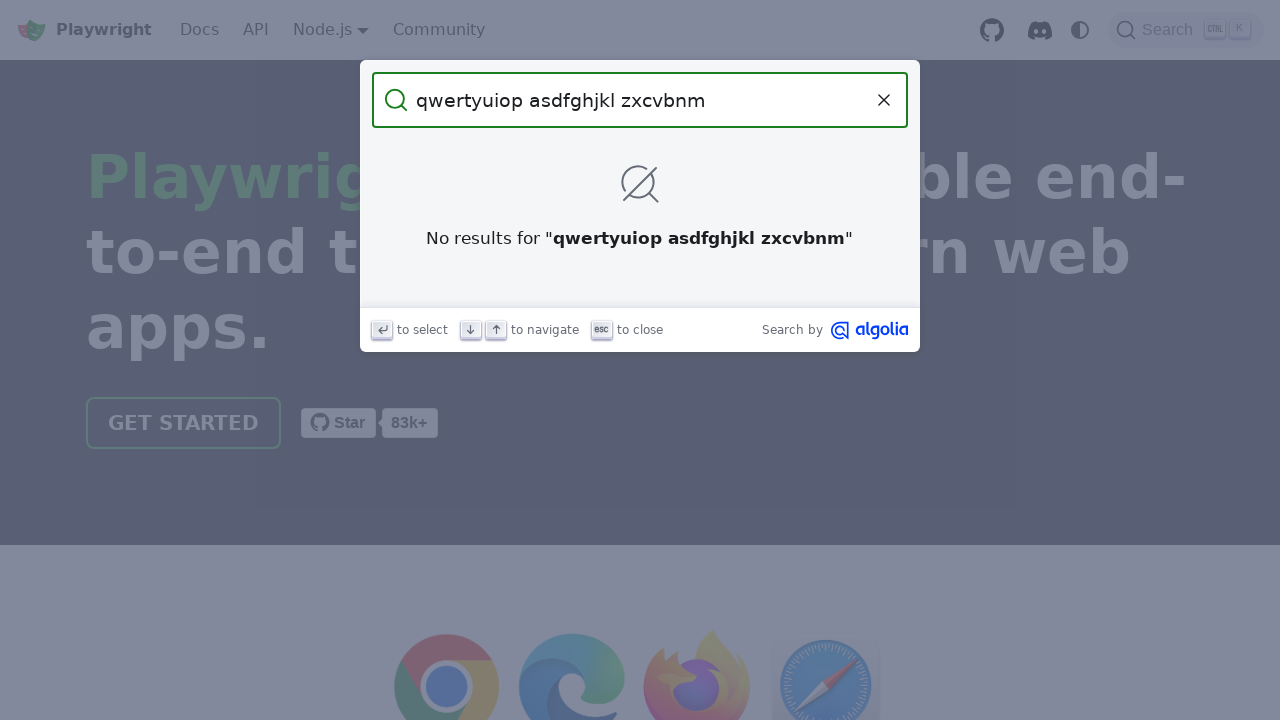

Verified 'No results' message contains the expected text for invalid search input
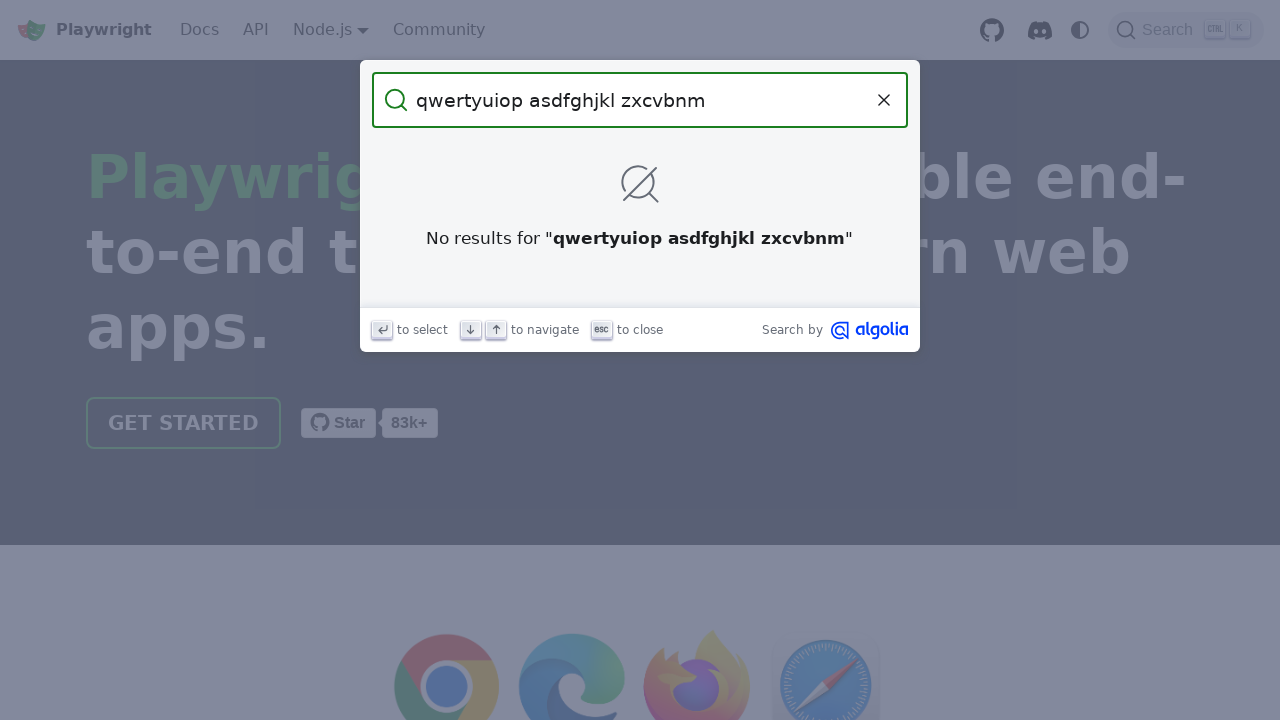

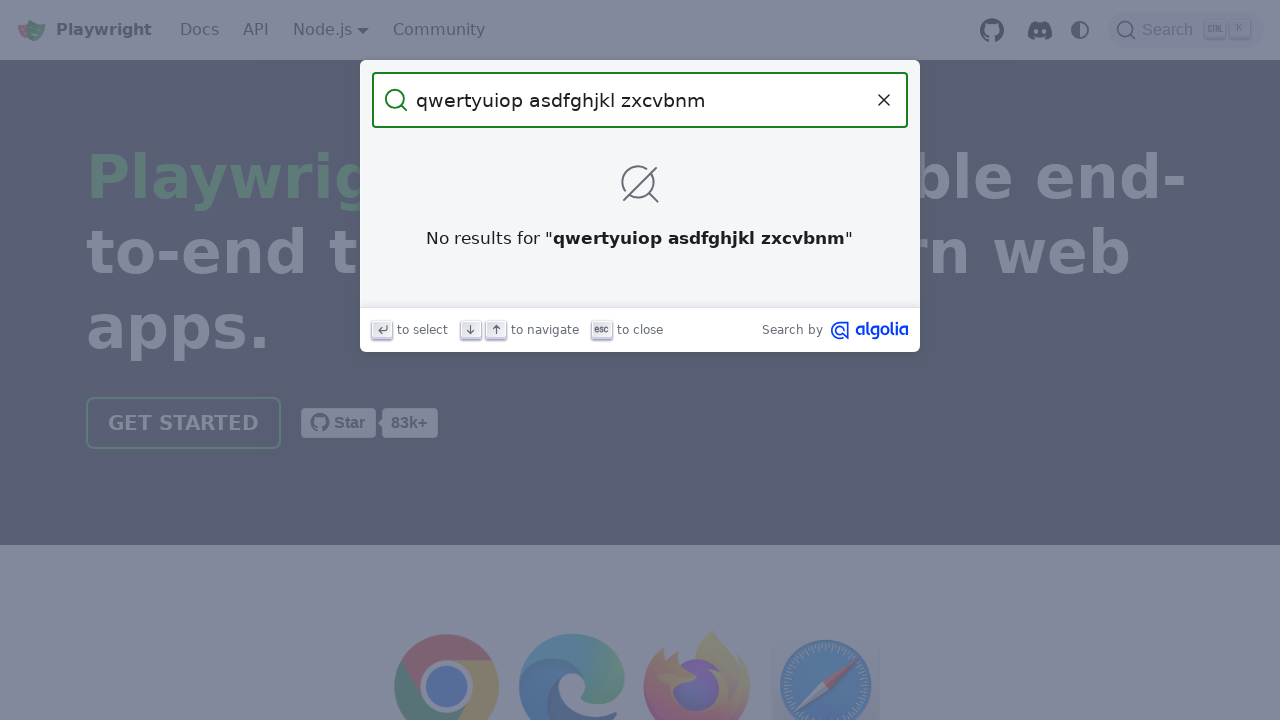